Tests navigation through the Playwright documentation site by clicking through various documentation links including Get started, Installation, Writing tests, Generating tests, Running and debugging tests, and Release notes pages.

Starting URL: https://playwright.dev/

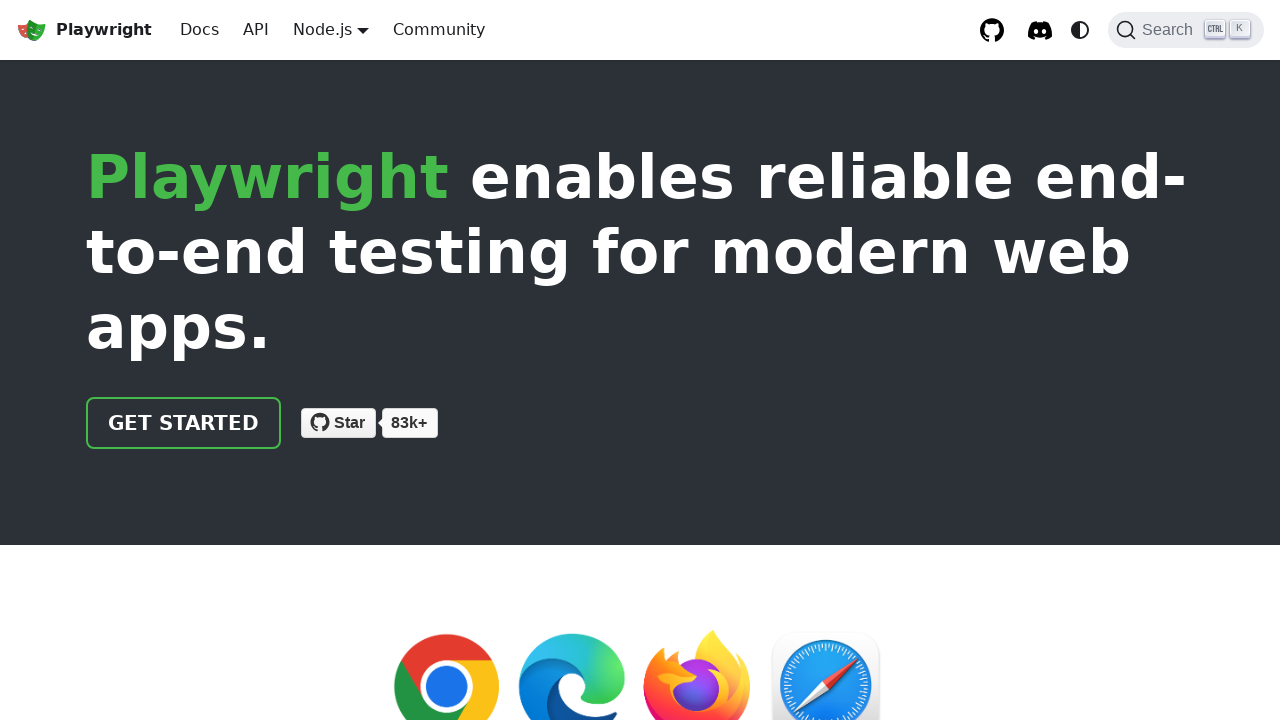

Verified initial page title contains 'Playwright'
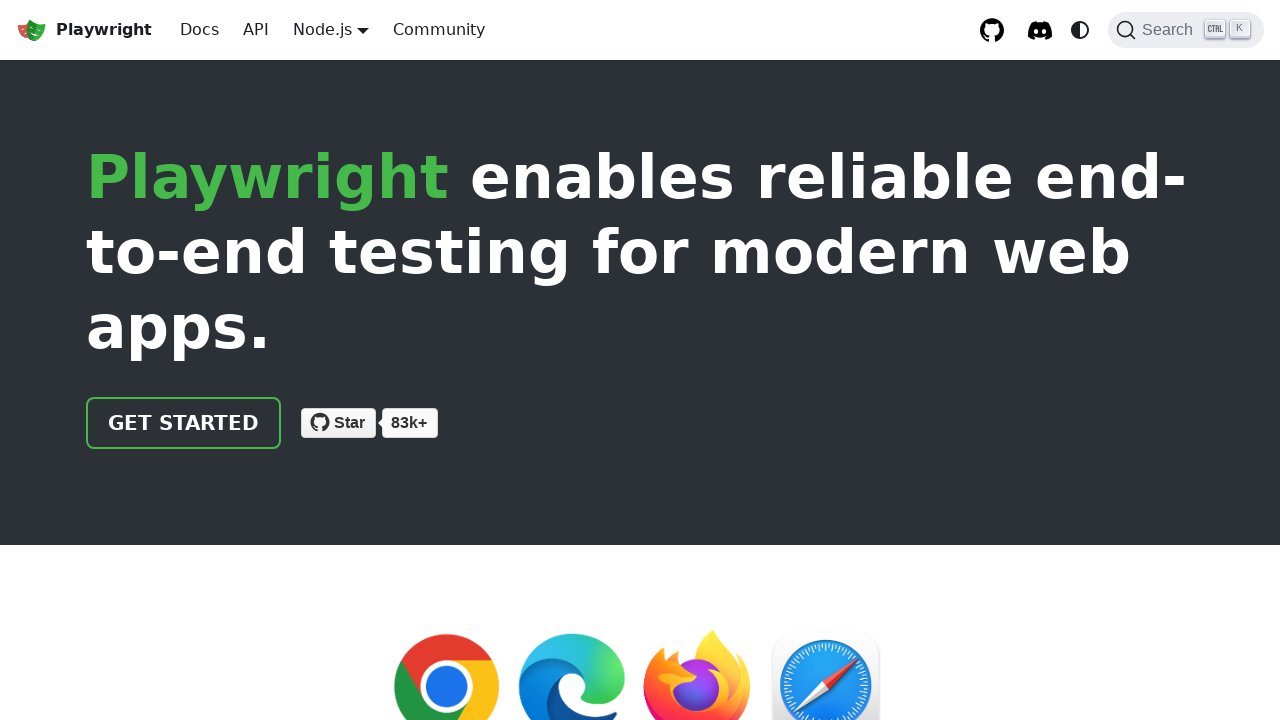

Clicked 'Get started' link at (184, 423) on internal:role=link[name="Get started"i]
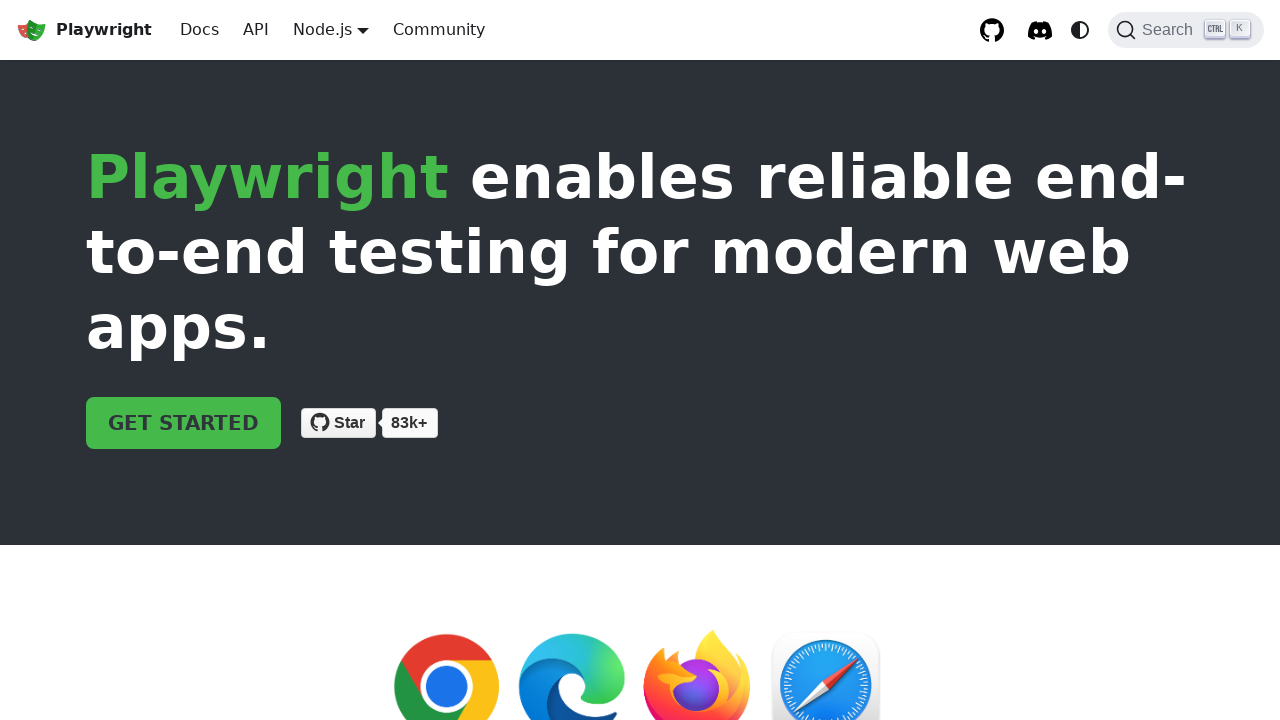

Get started page loaded
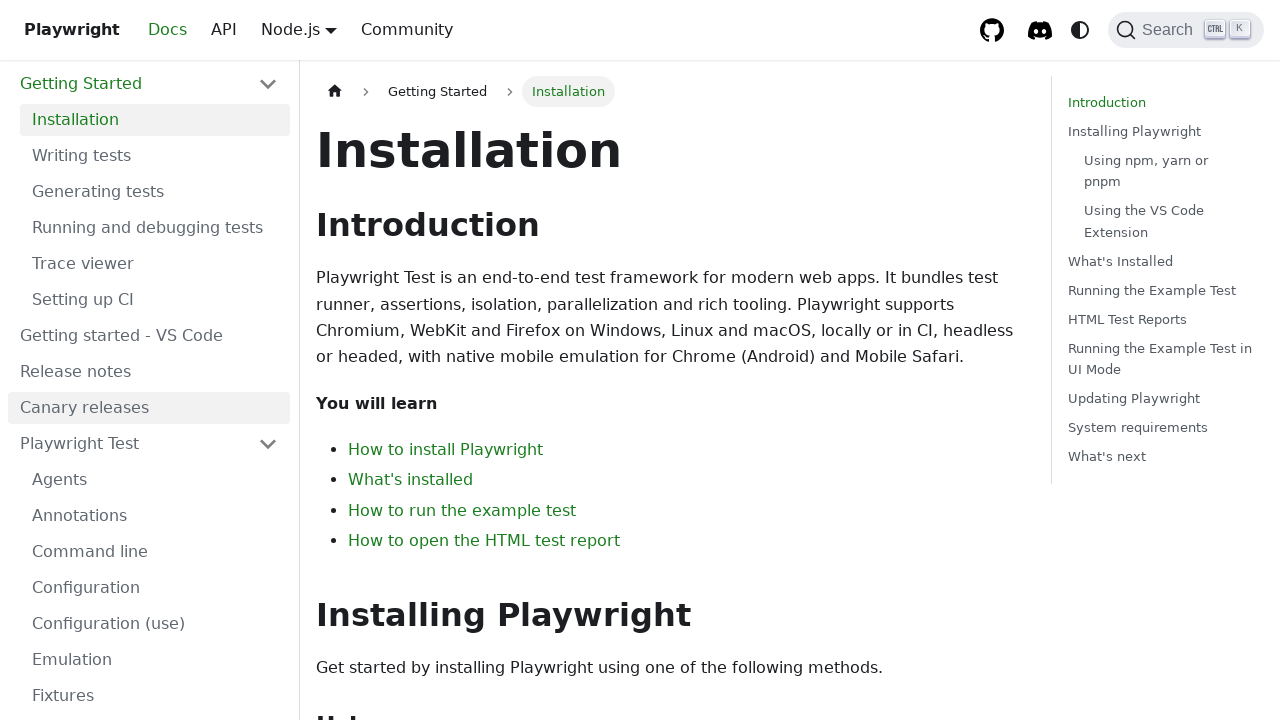

Clicked 'Installation' link at (155, 120) on internal:role=link[name="Installation"i]
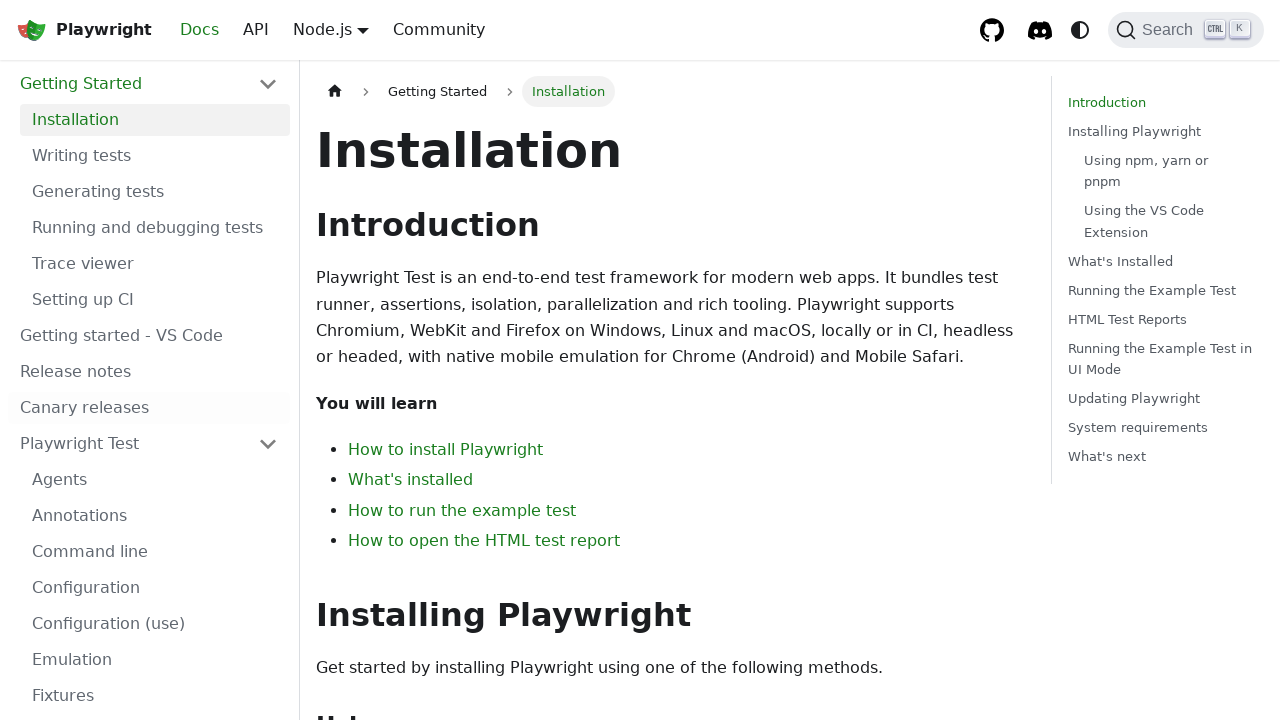

Installation page loaded
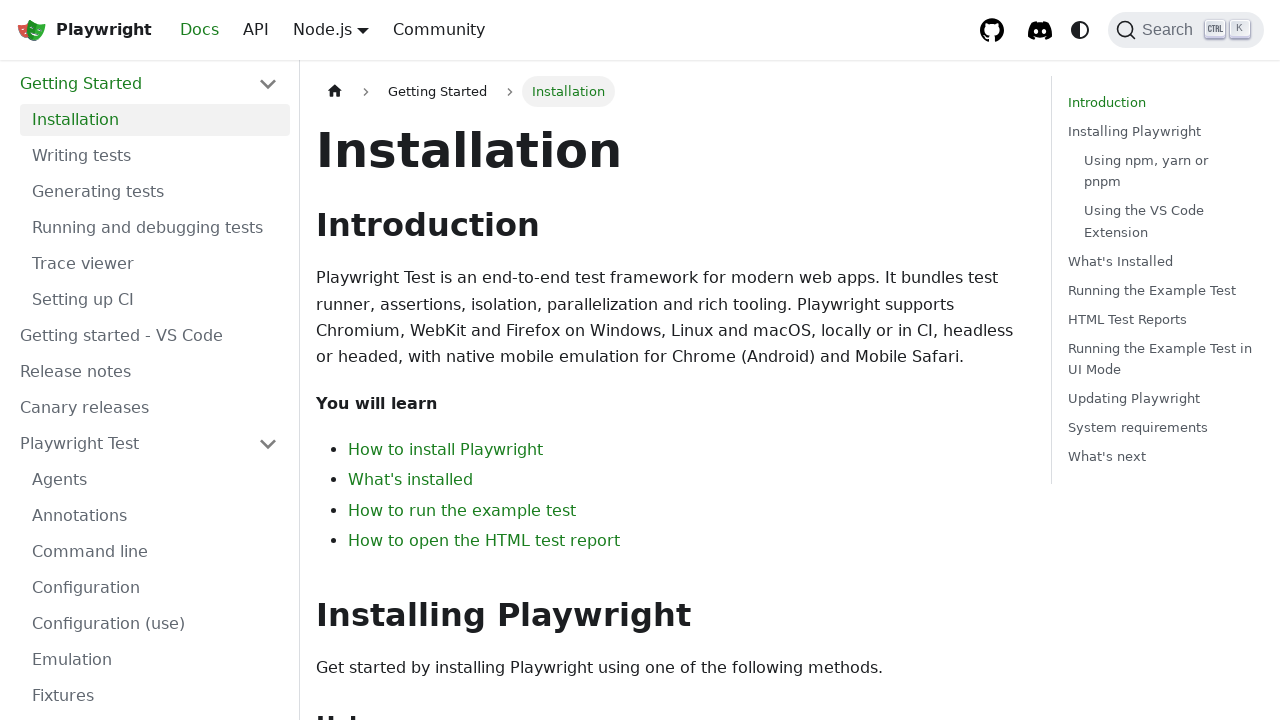

Clicked 'Writing tests' link at (155, 156) on internal:role=link[name="Writing tests"s]
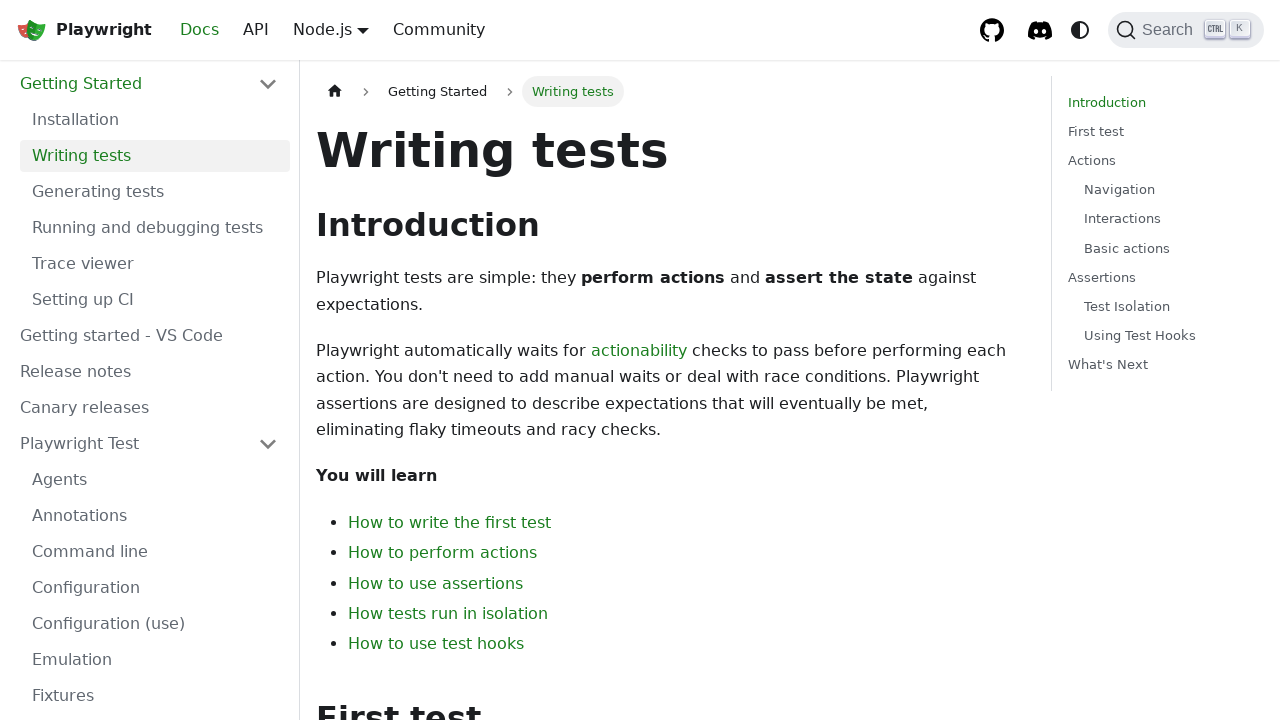

Writing tests page loaded
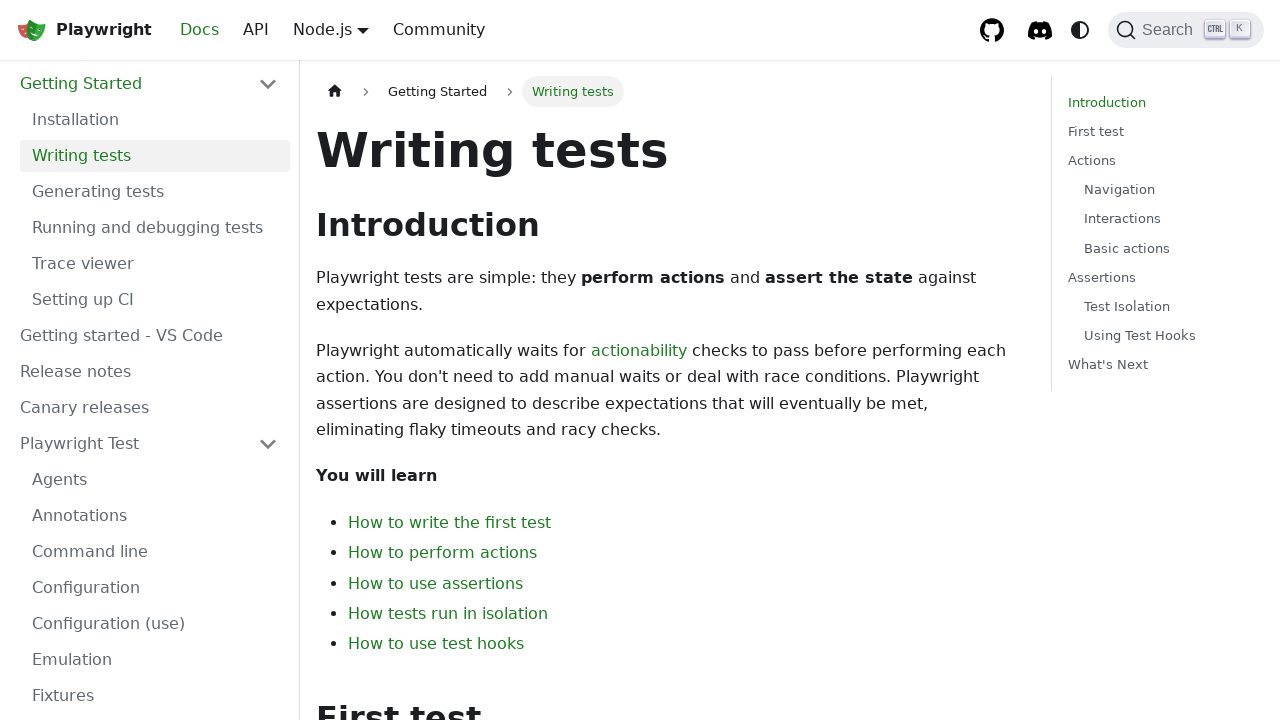

Clicked 'Generating tests' link at (155, 192) on internal:role=link[name="Generating tests"s]
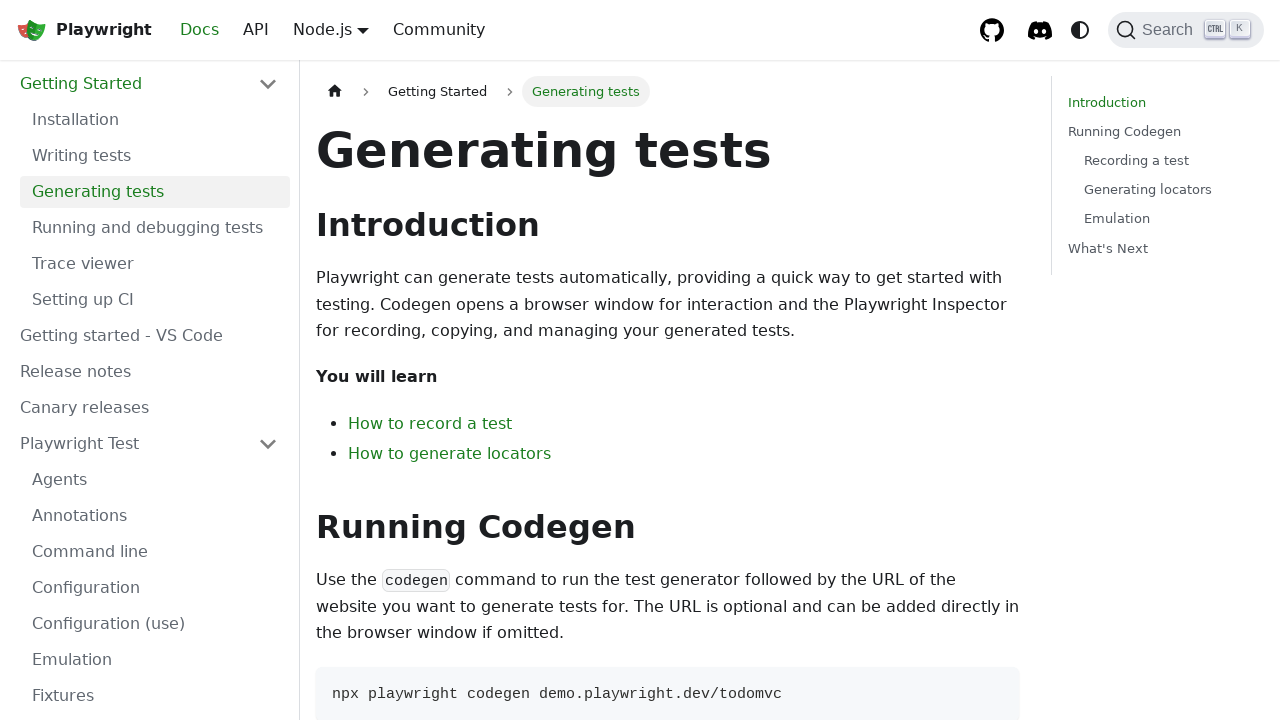

Generating tests page loaded
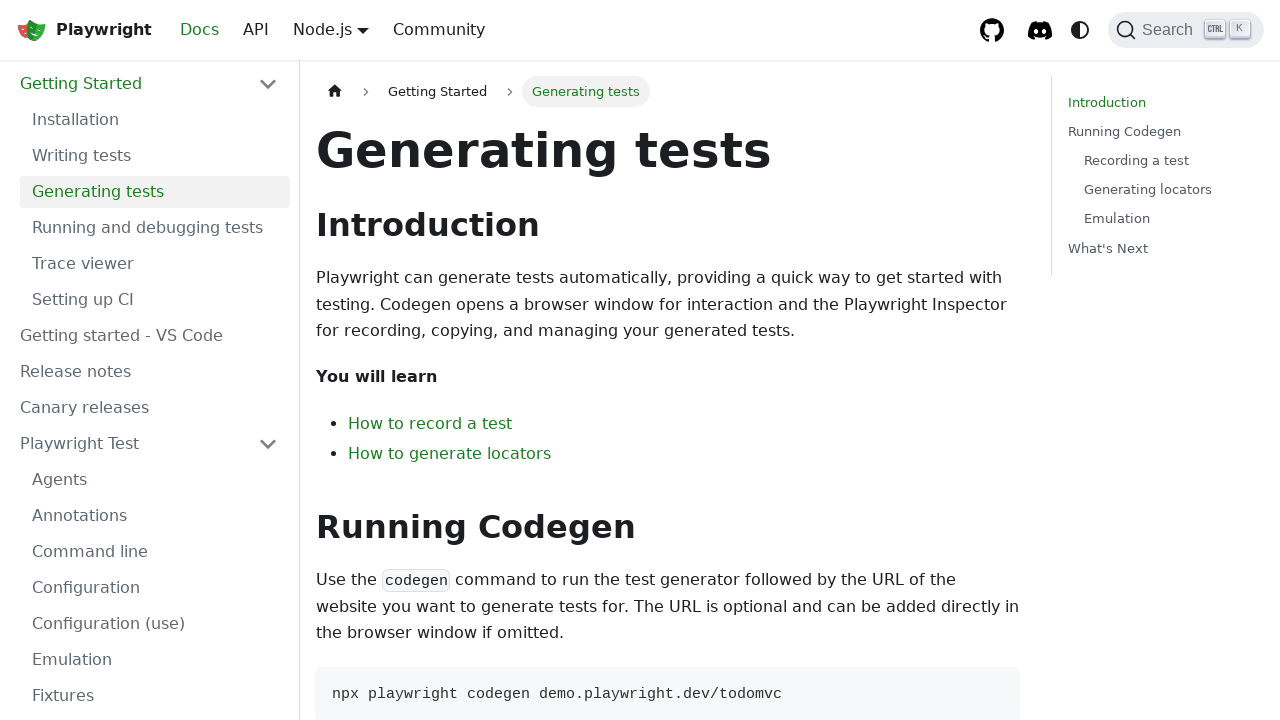

Clicked 'Running and debugging tests' link at (155, 228) on internal:role=link[name="Running and debugging tests"s]
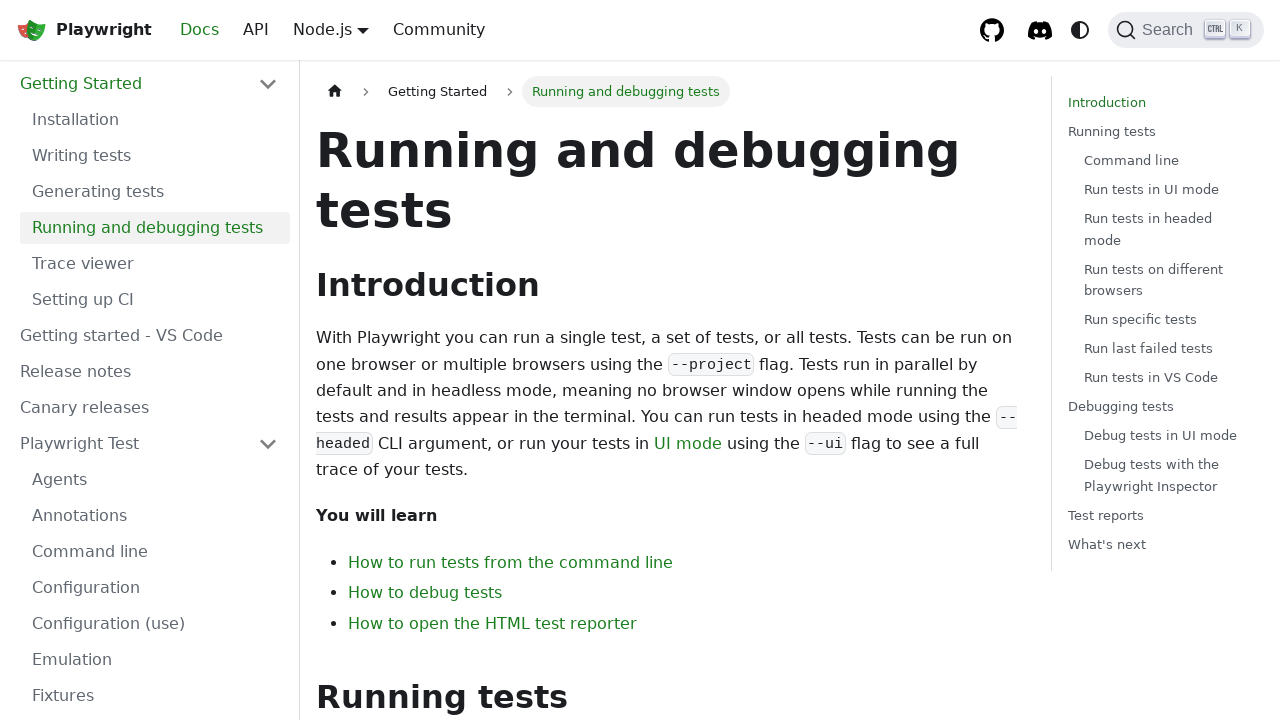

Running and debugging tests page loaded
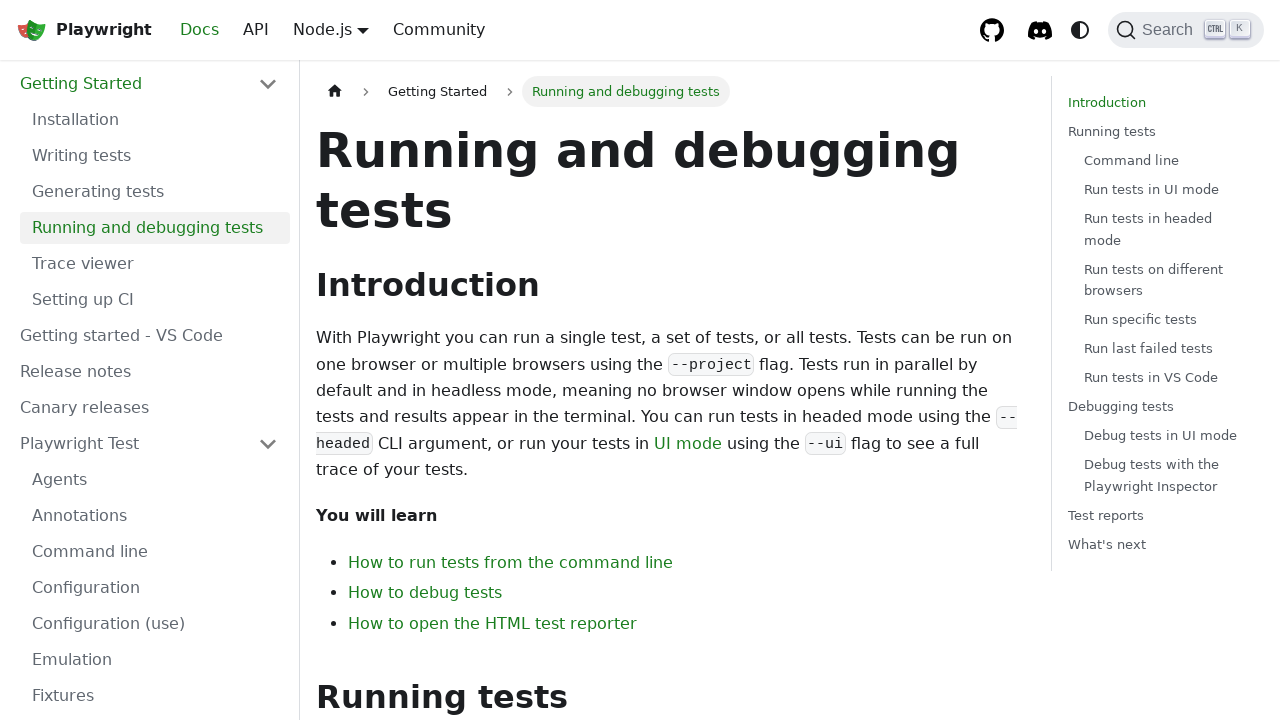

Clicked 'Release notes' link at (149, 372) on internal:role=link[name="Release notes"i]
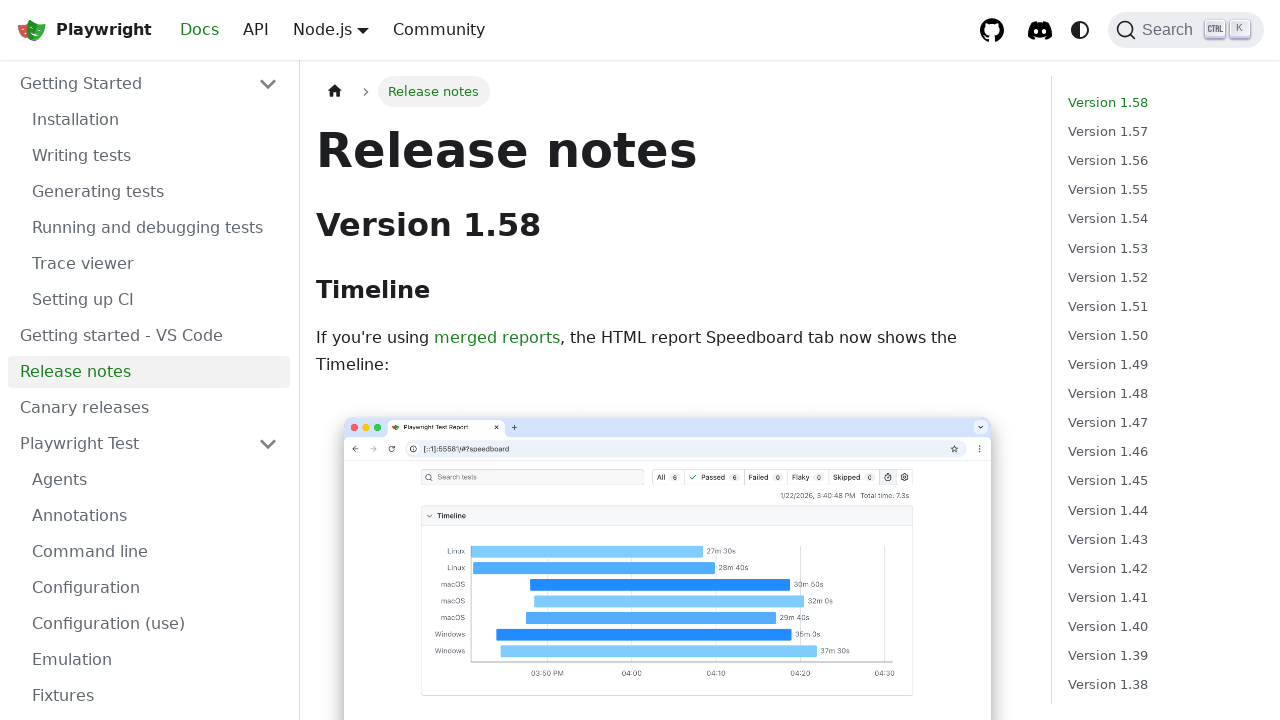

Release notes page loaded
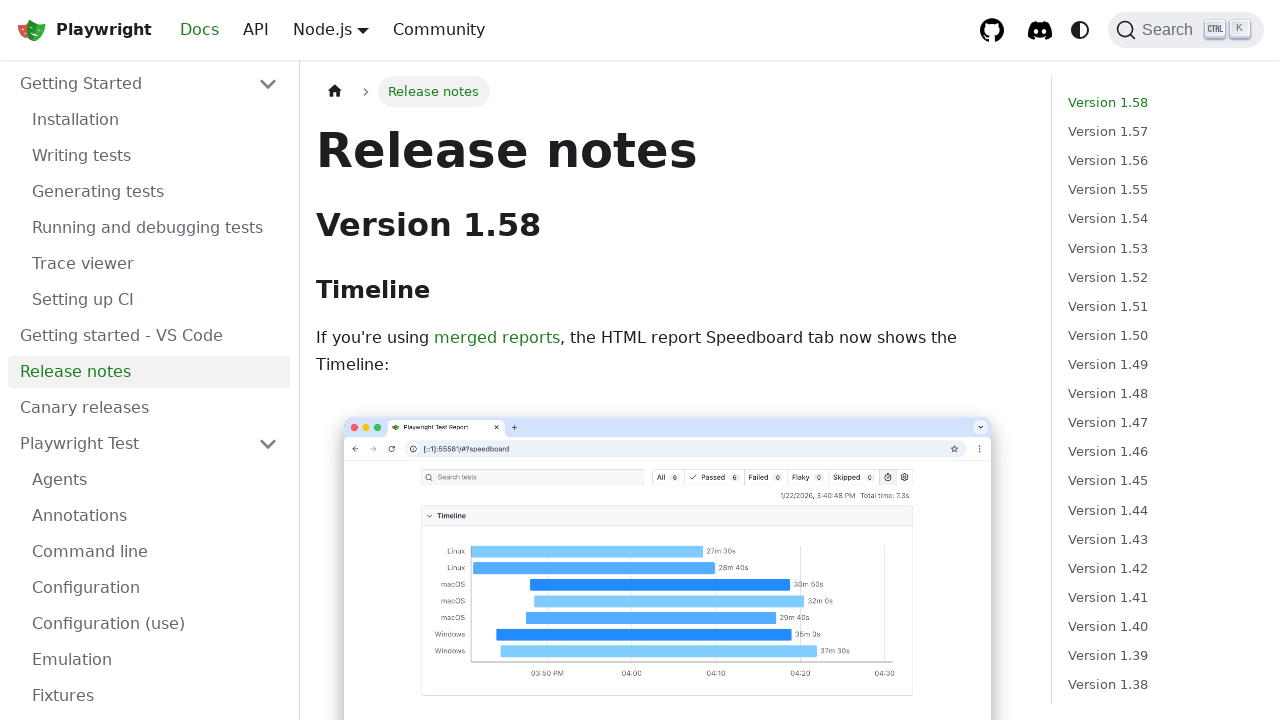

Verified release notes content is visible with h1 element
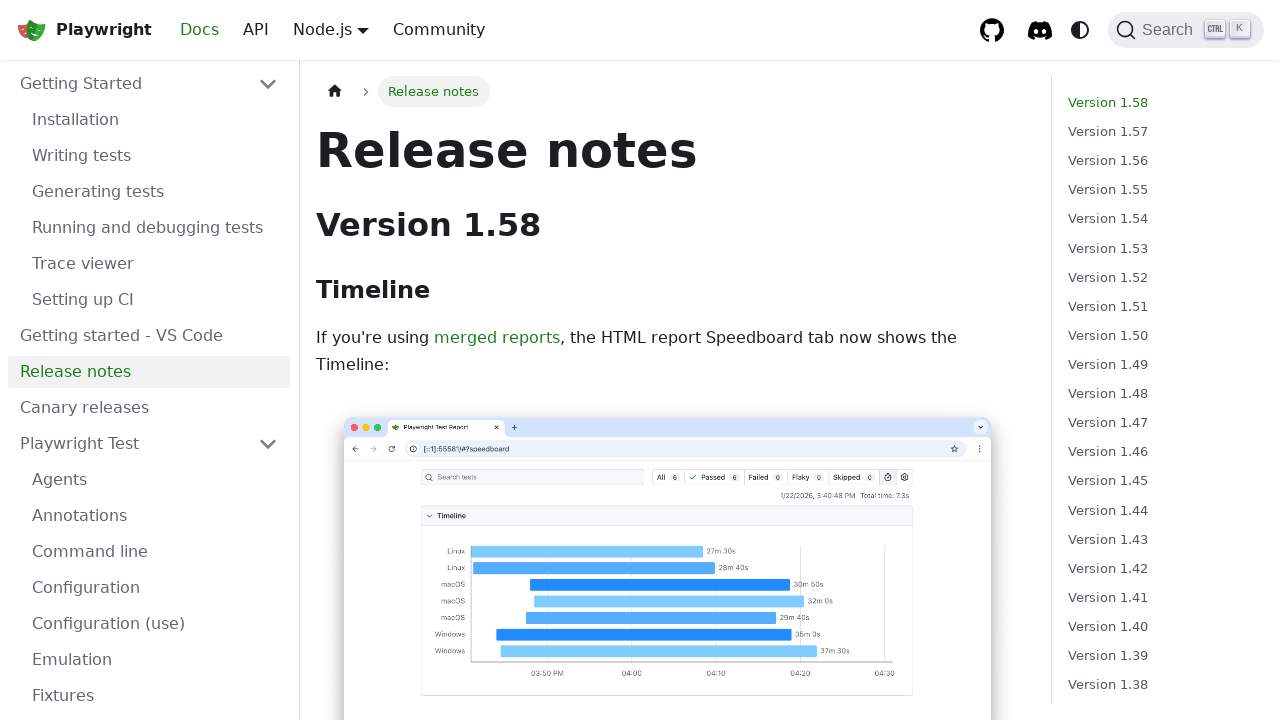

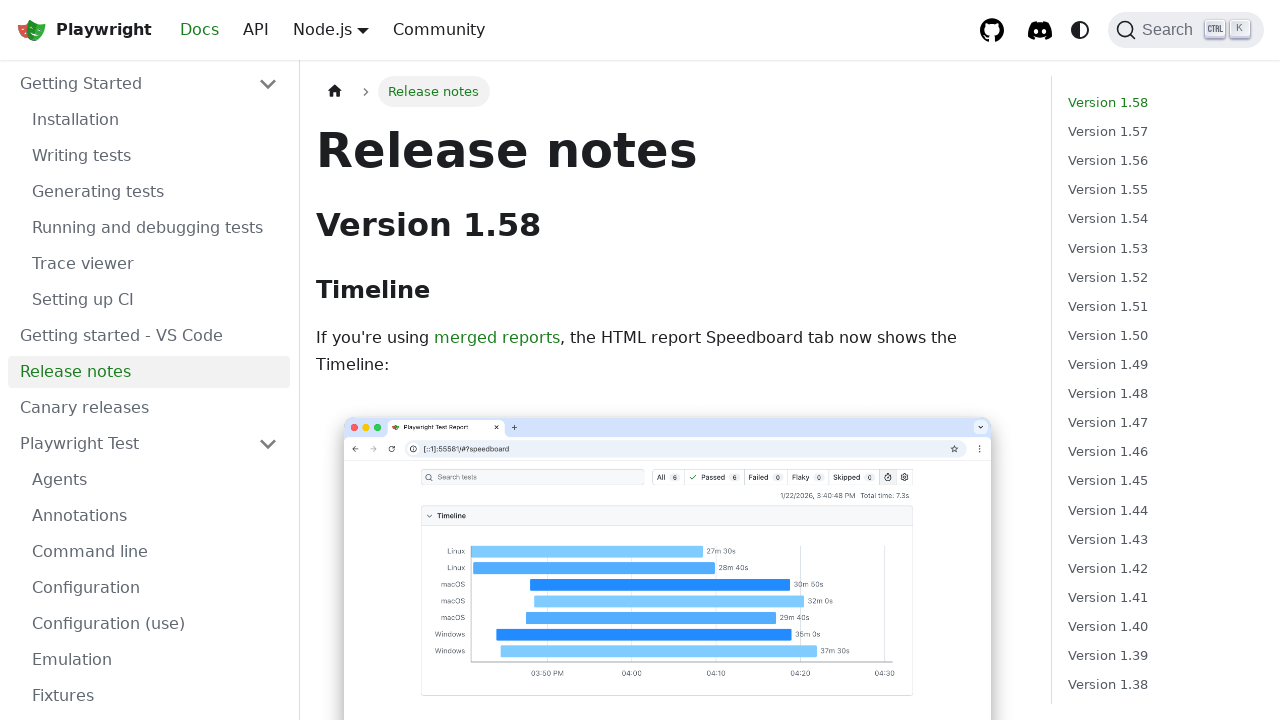